Tests navigation on the Playwright documentation site by clicking the "Get started" link and verifying the Installation heading appears

Starting URL: https://playwright.dev/

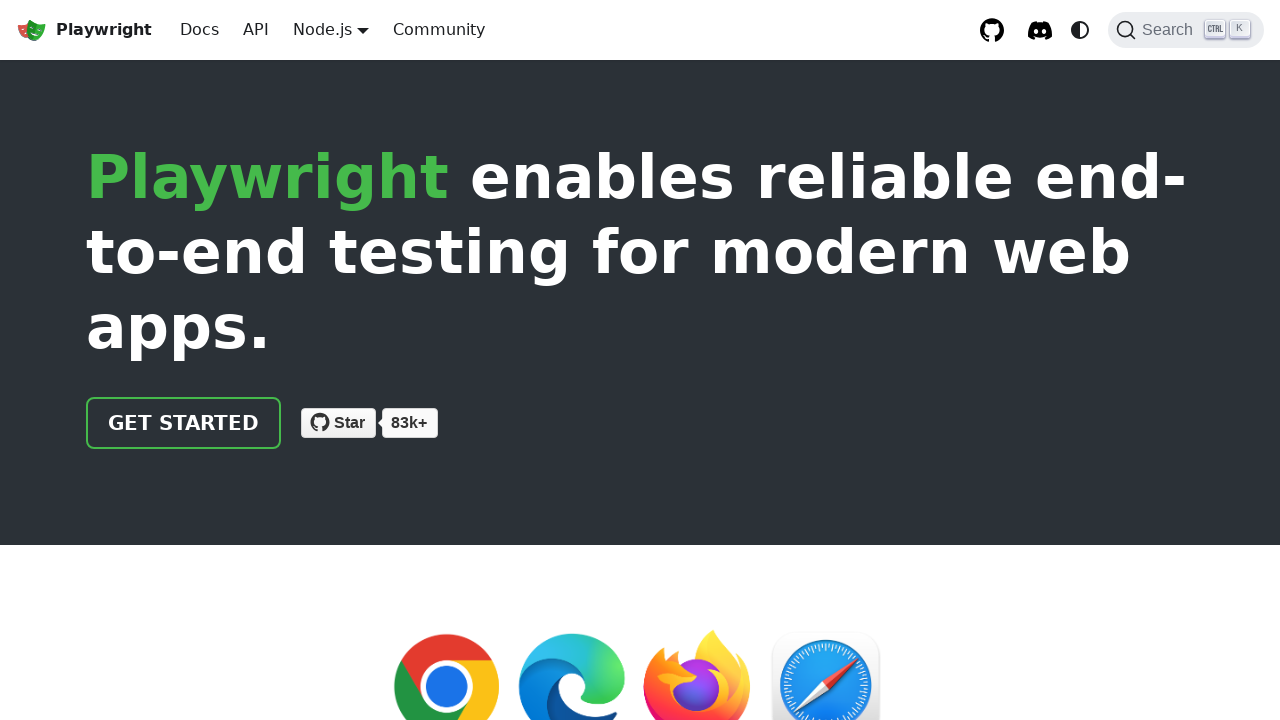

Clicked 'Get started' link on Playwright documentation site at (184, 423) on internal:role=link[name="Get started"i]
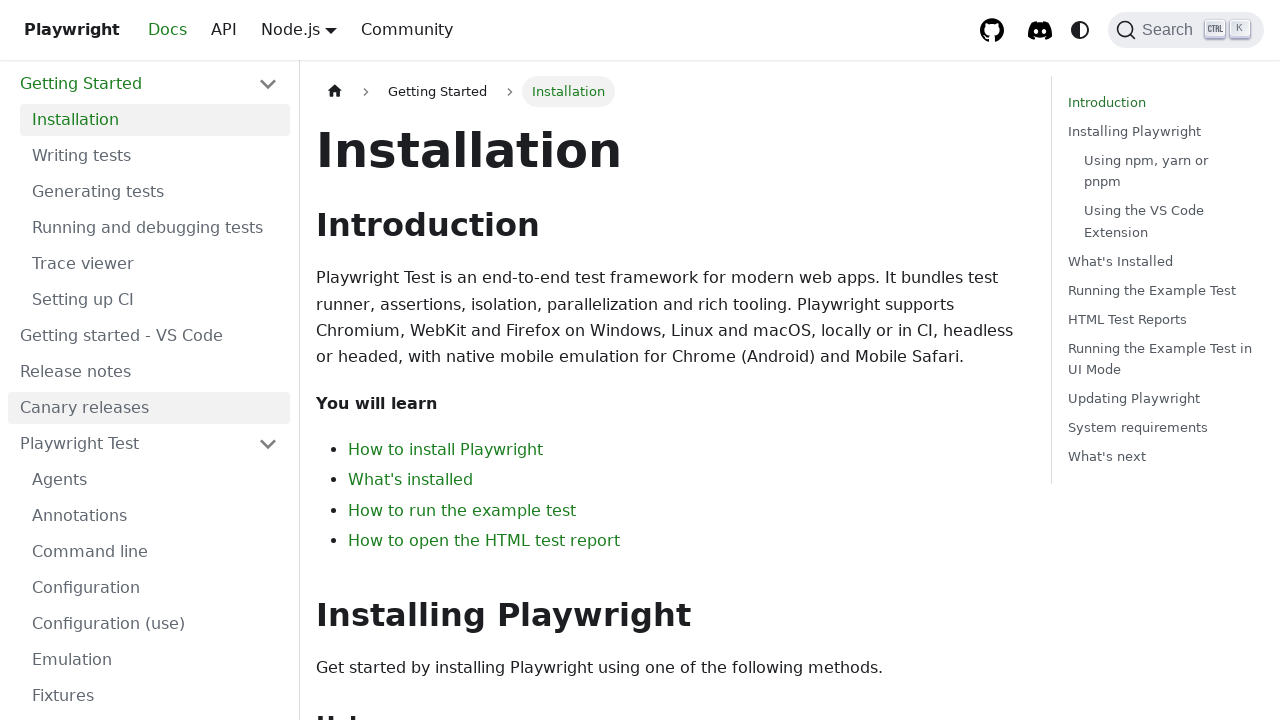

Installation heading appeared on page
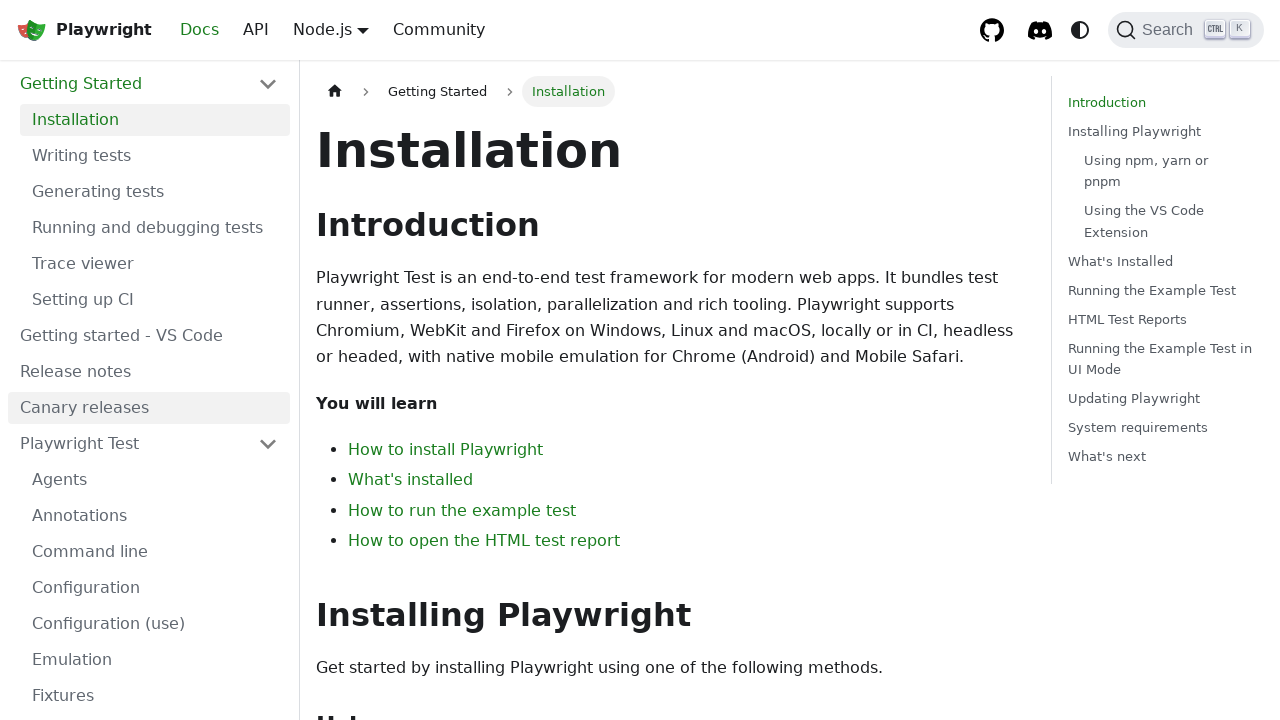

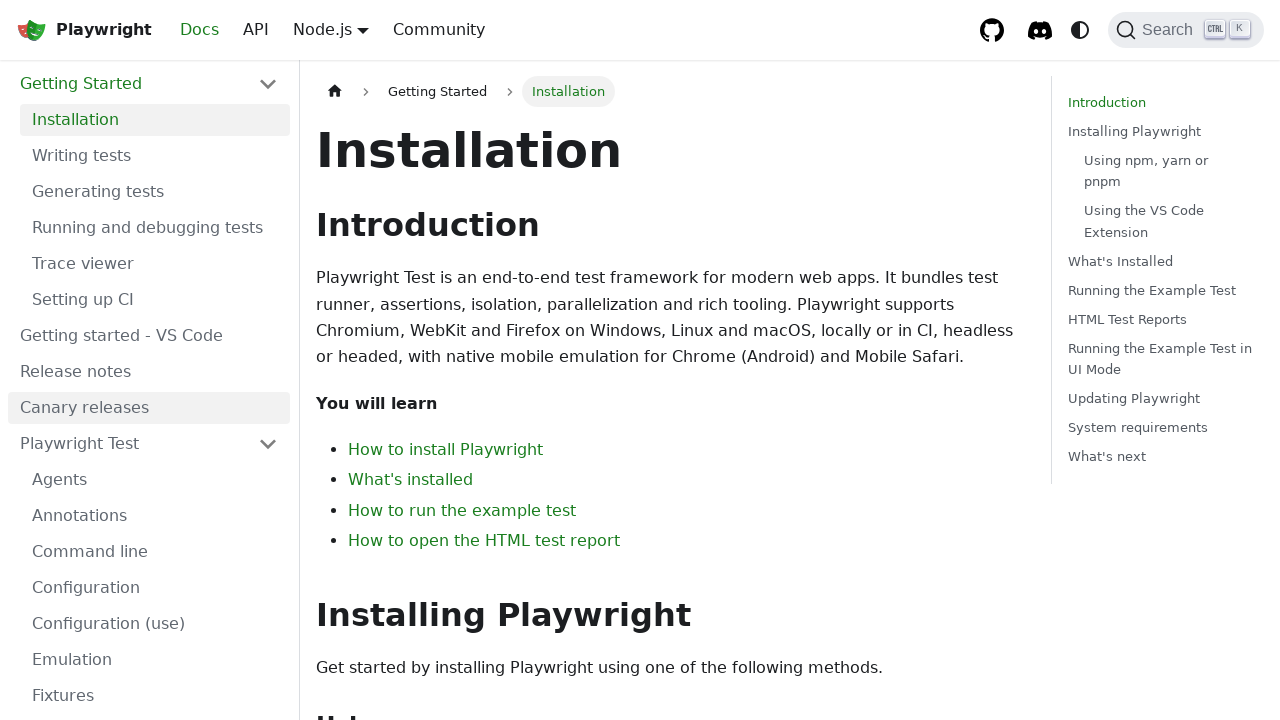